Tests checkbox functionality by checking if the Monday checkbox is not selected and then clicking it to select it

Starting URL: http://samples.gwtproject.org/samples/Showcase/Showcase.html#!CwCheckBox

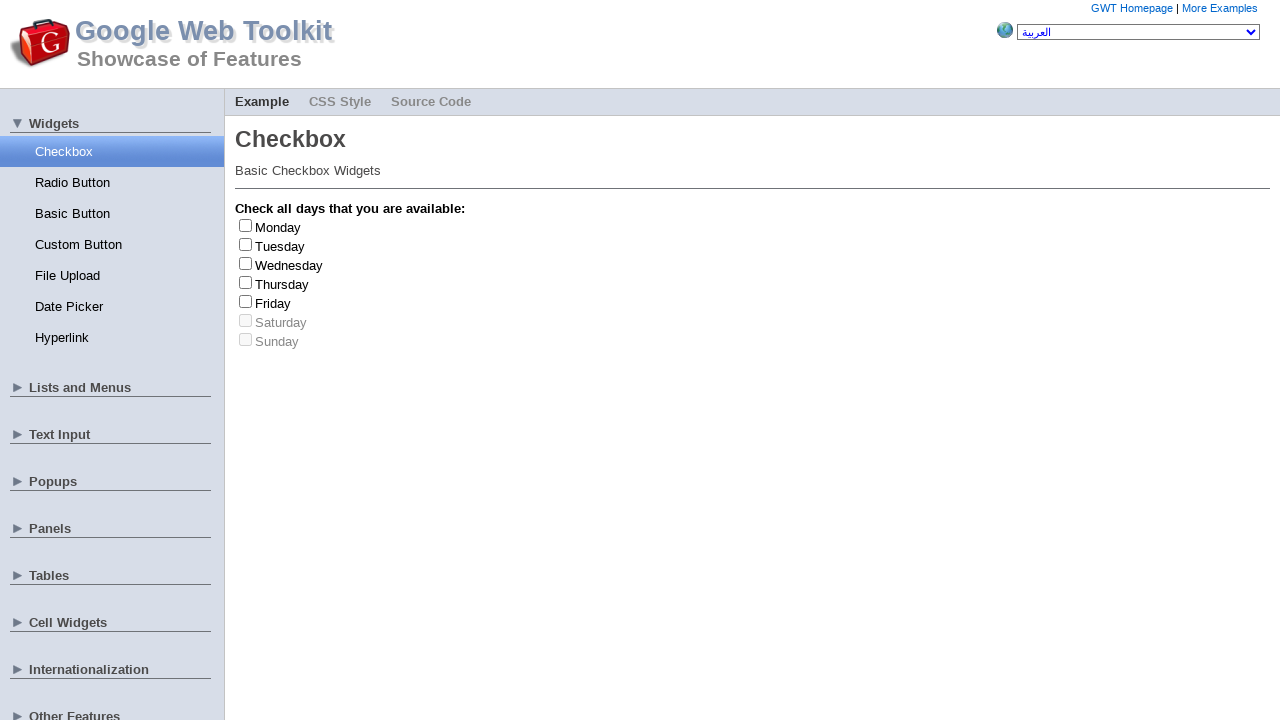

Monday checkbox became visible
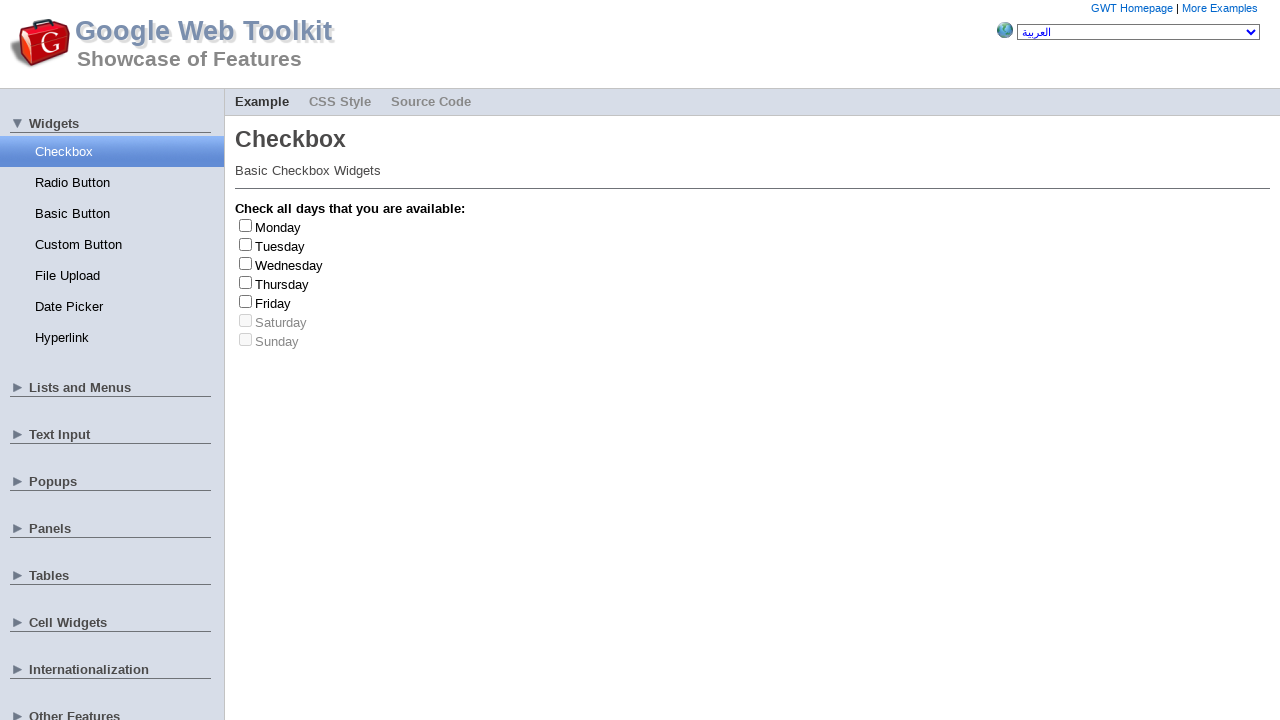

Verified Monday checkbox is not selected
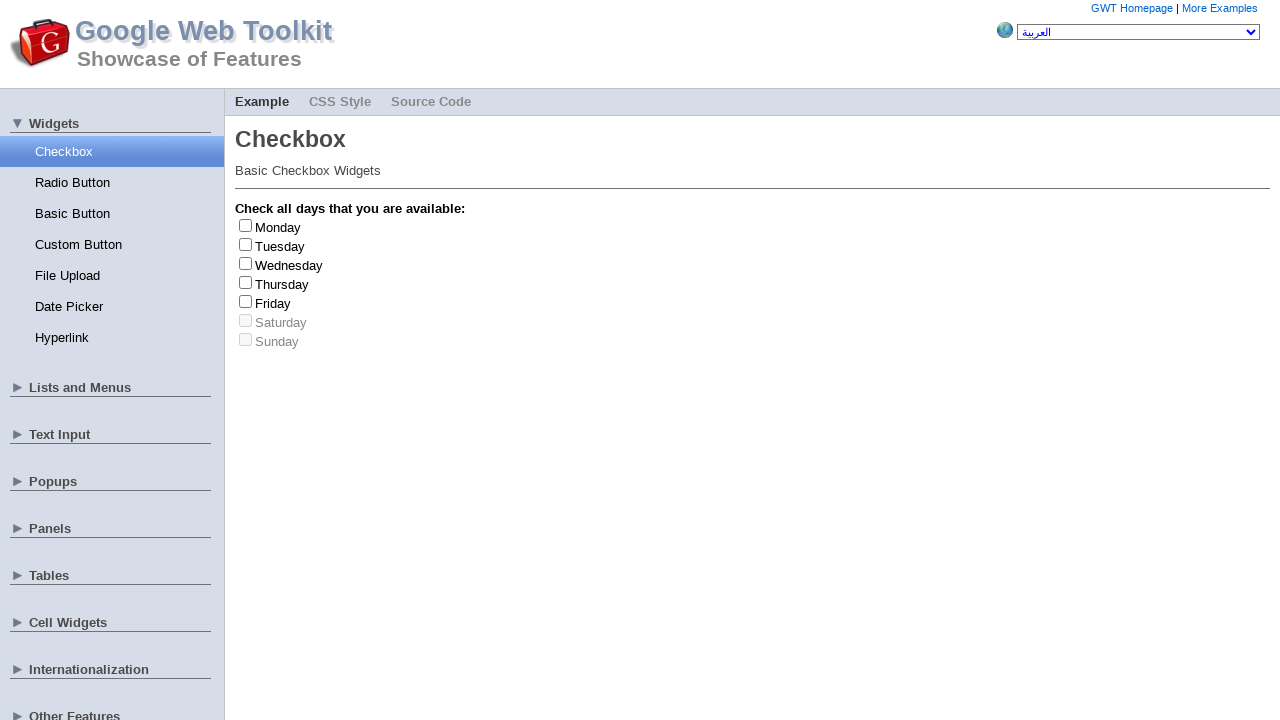

Clicked Monday checkbox to select it at (246, 225) on #gwt-debug-cwCheckBox-Monday-input
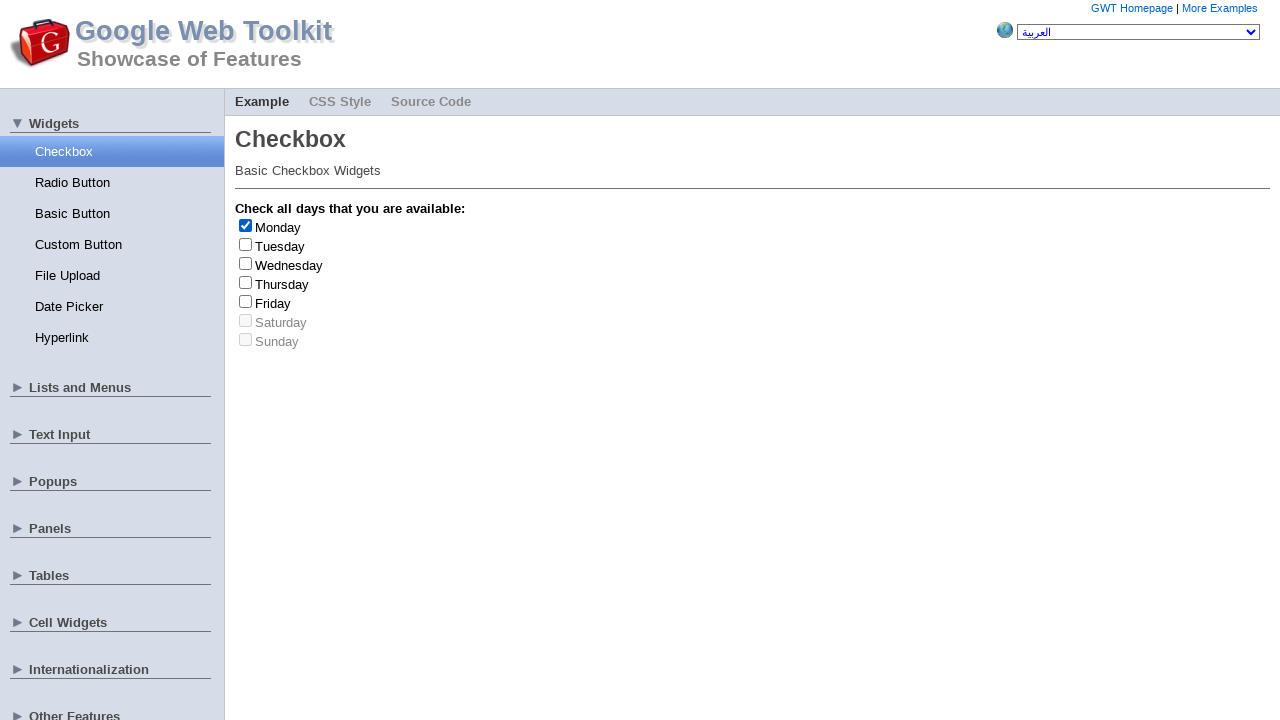

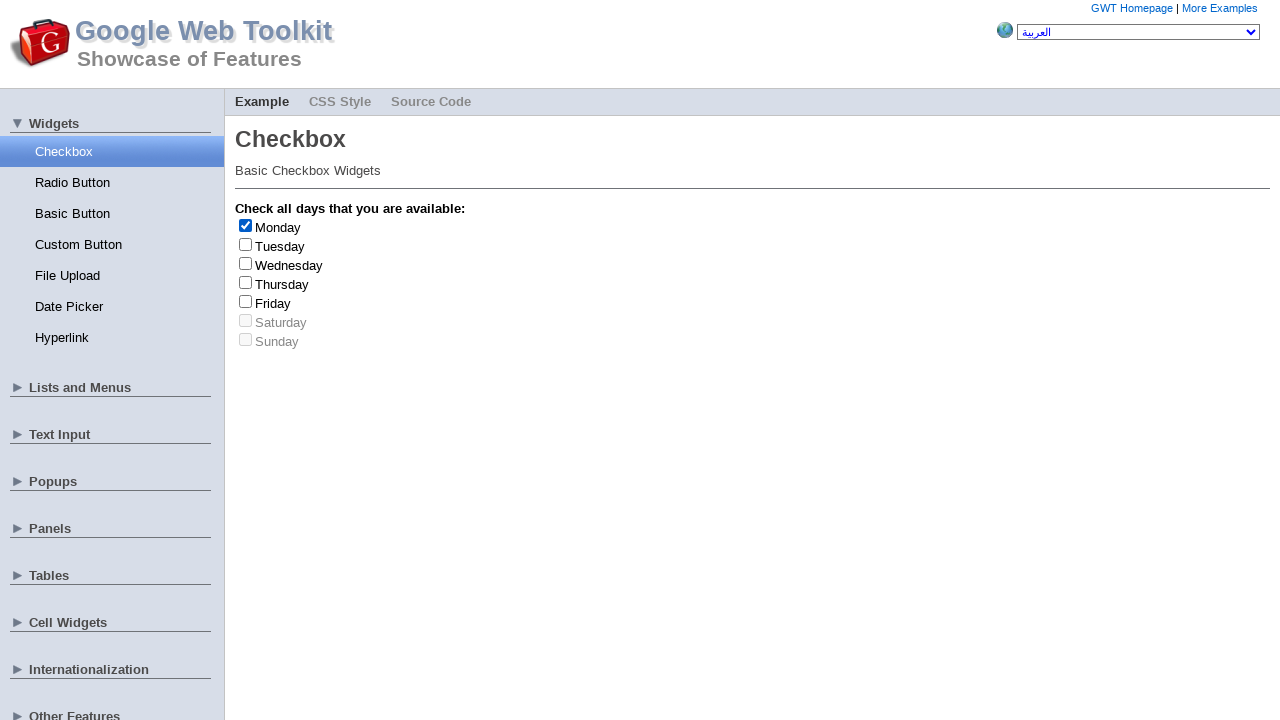